Tests navigation functionality by visiting playwright.dev, then navigating to python.org to search for "requests", accessing documentation pages, and verifying main navigation links are visible.

Starting URL: https://playwright.dev/

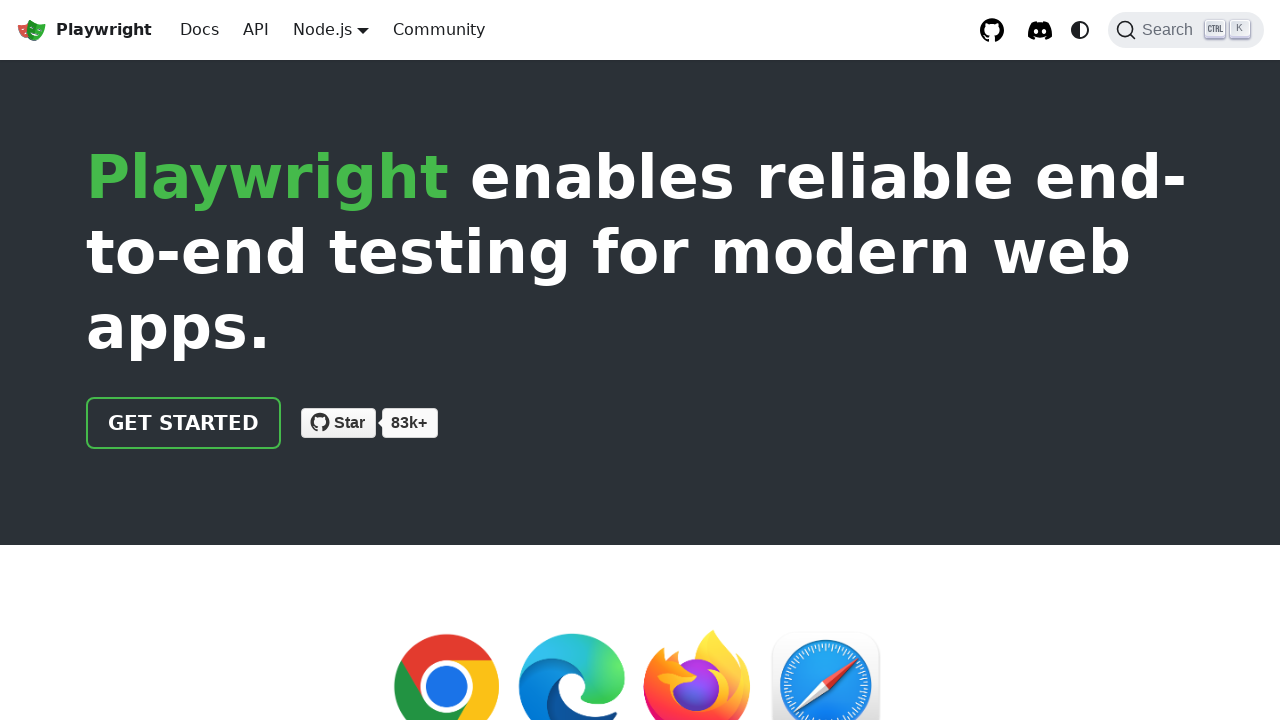

Verified page is on https://playwright.dev/
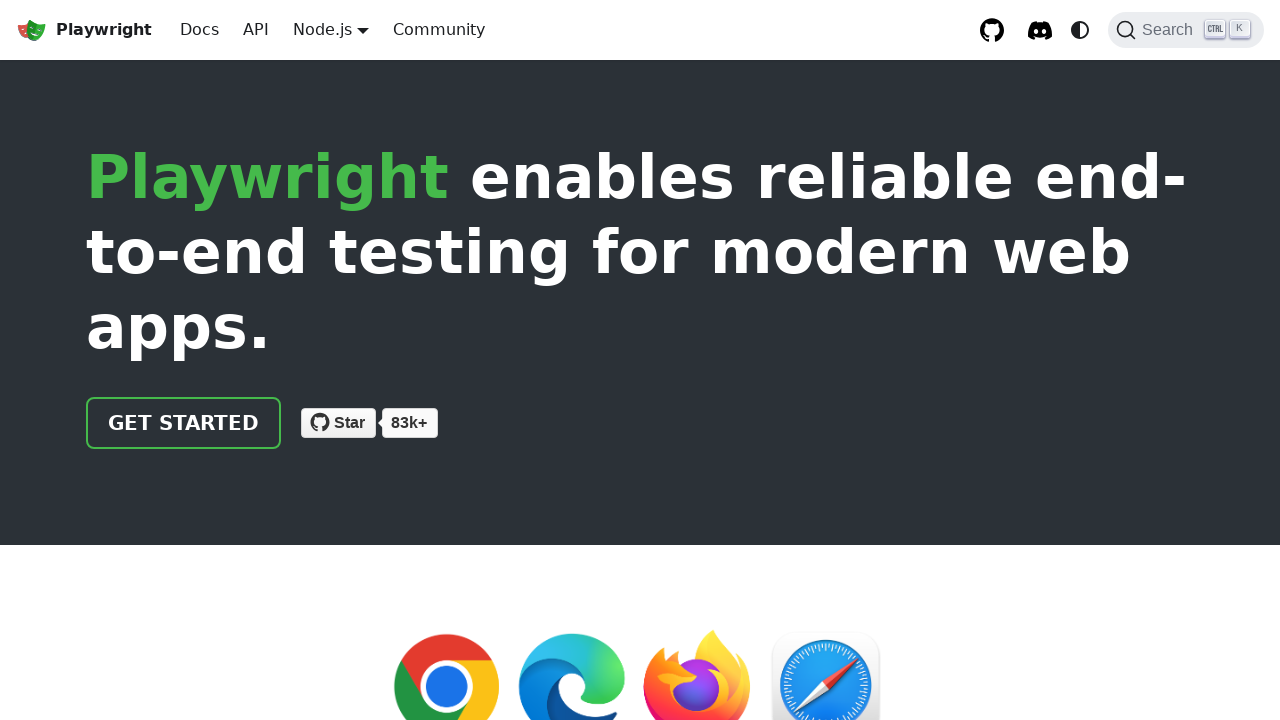

Navigated to https://www.python.org/
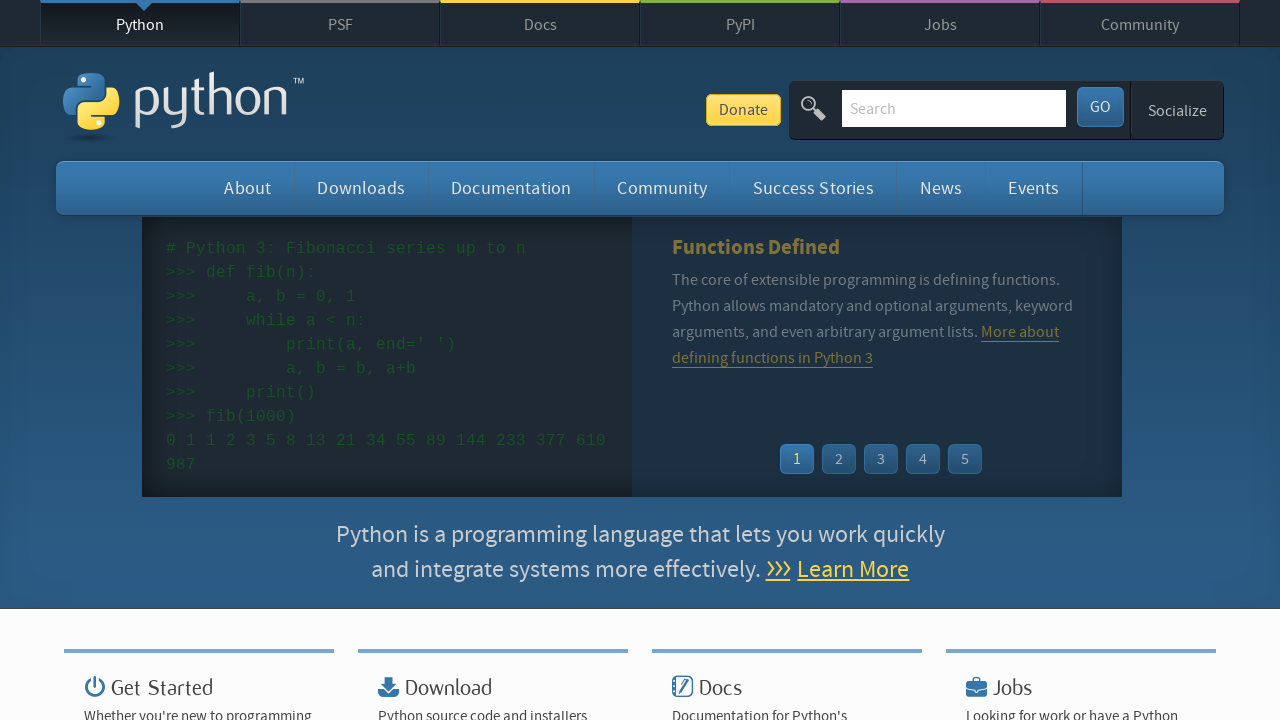

Clicked on search input field at (954, 108) on internal:attr=[placeholder="Search"i]
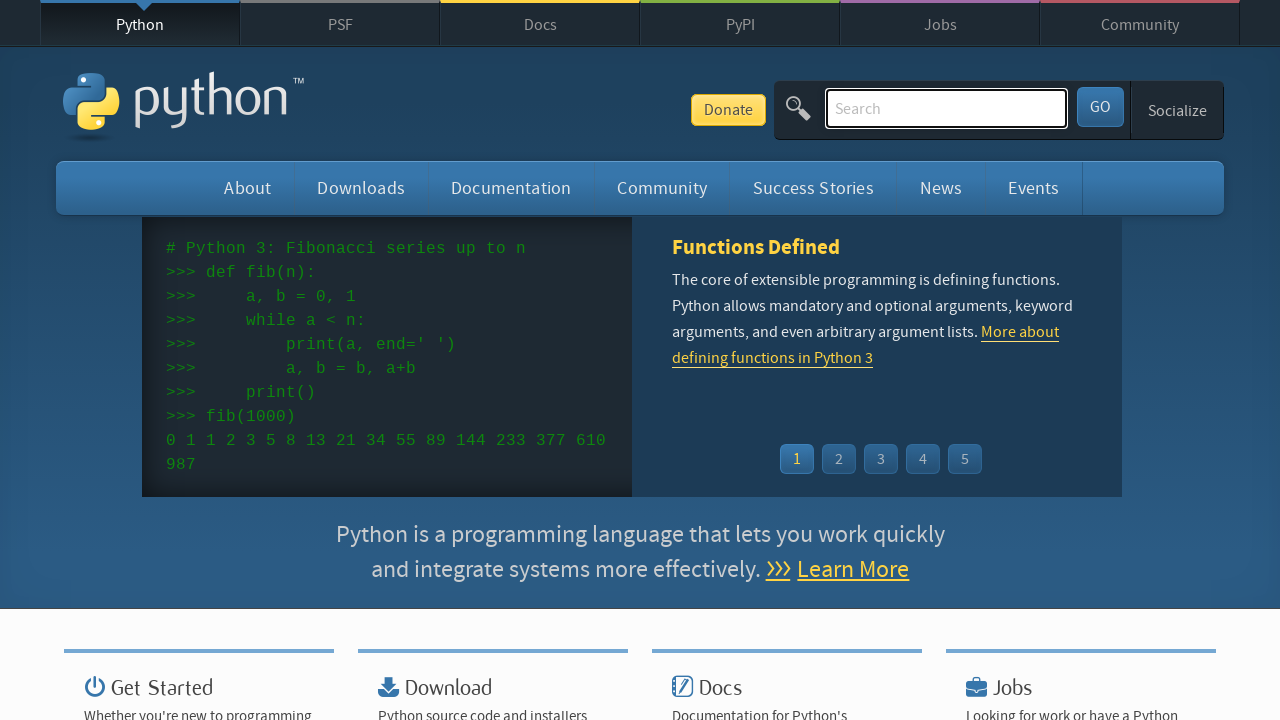

Filled search field with 'requests' on internal:attr=[placeholder="Search"i]
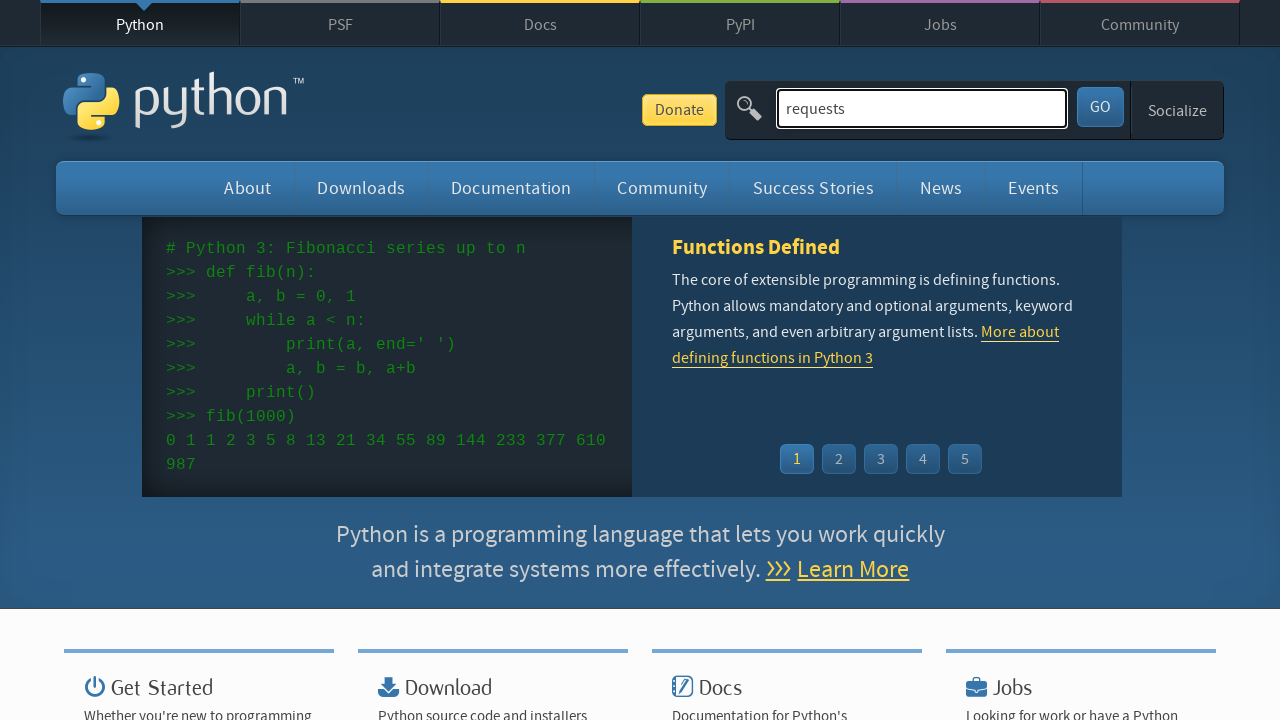

Clicked GO button to search for 'requests' at (1100, 107) on internal:role=button[name="GO"i]
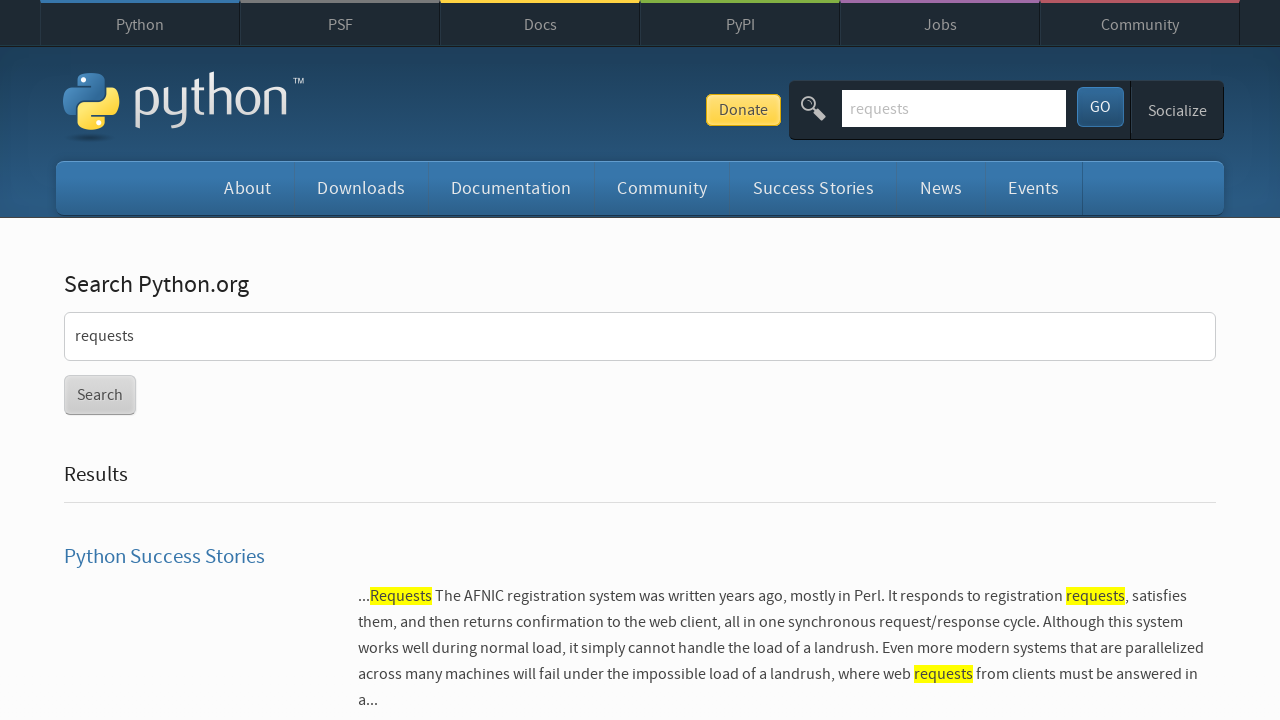

Clicked Documentation link in main navigation at (511, 188) on internal:label="Main Navigation"i >> internal:role=link[name="Documentation"i]
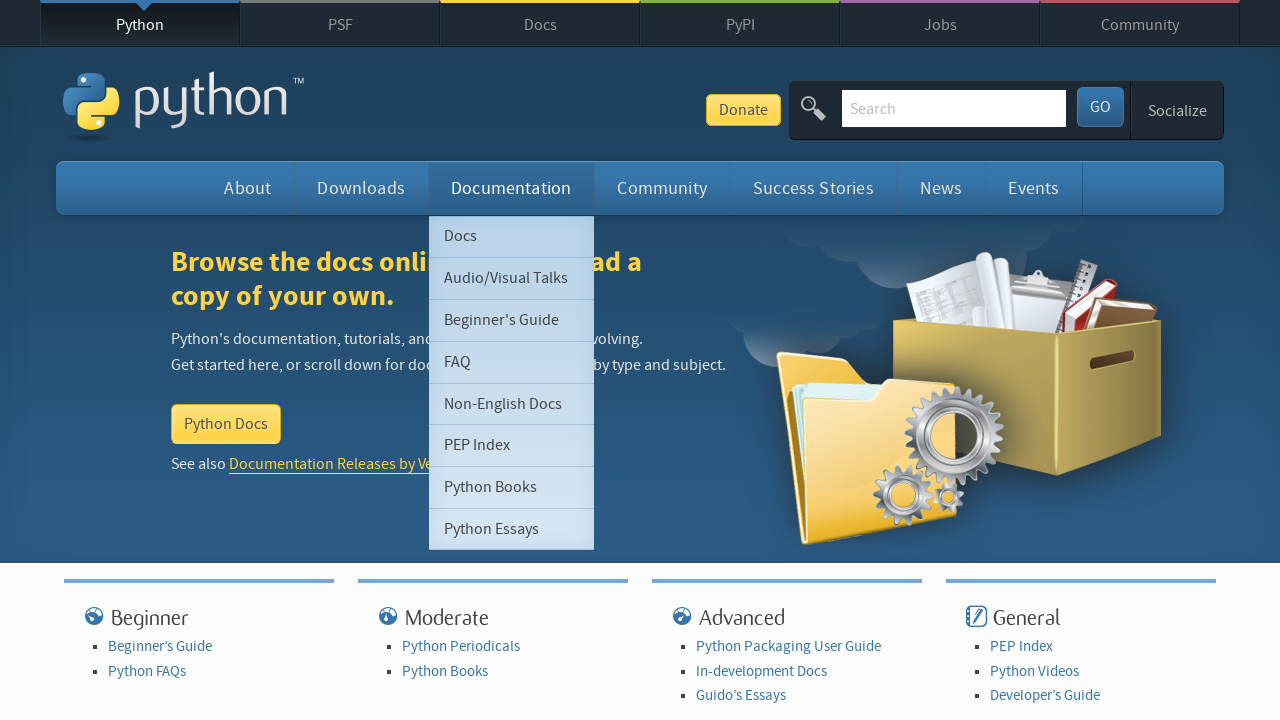

Clicked Language Reference link at (190, 360) on internal:role=link[name="Language Reference"i]
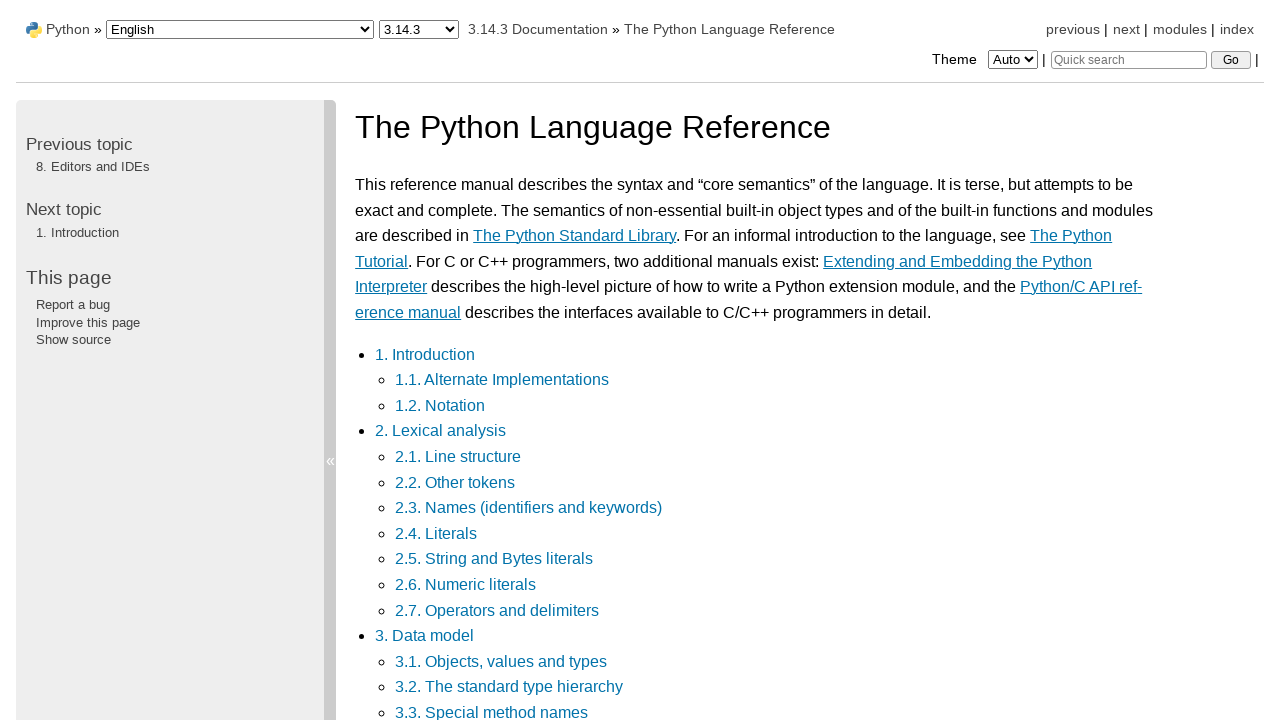

Clicked Other tokens link at (455, 482) on internal:role=link[name="Other tokens"i]
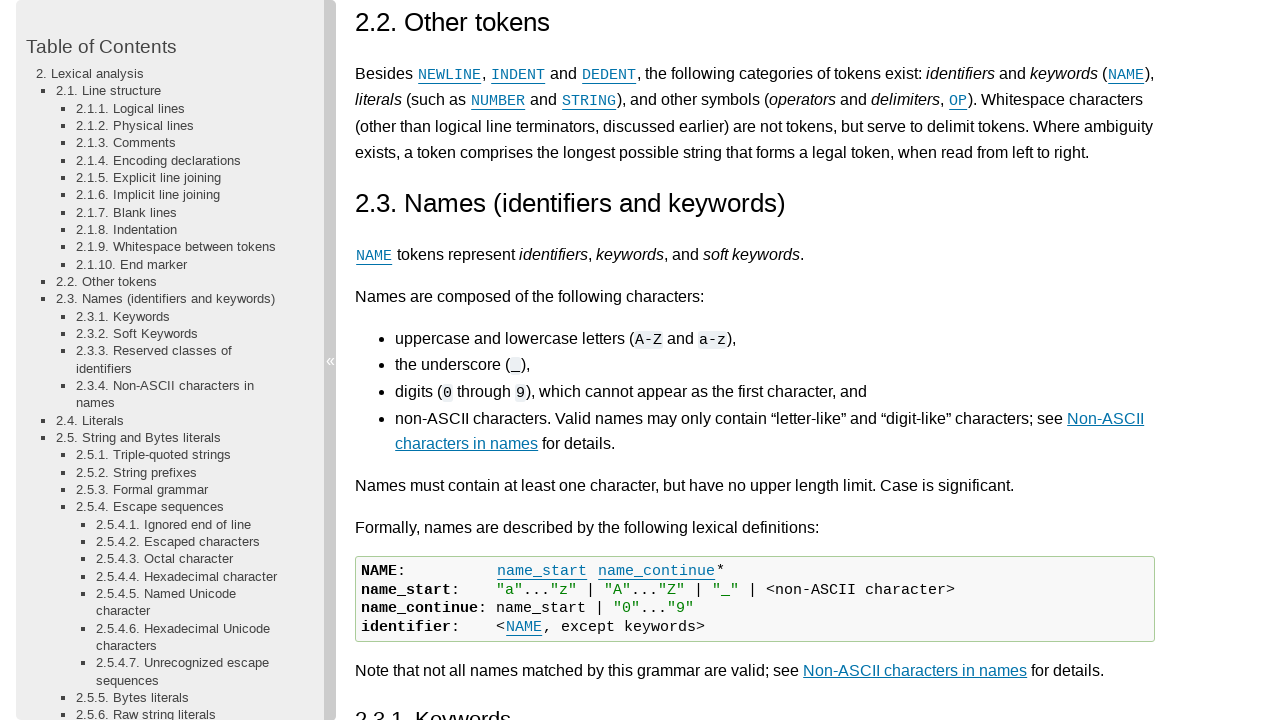

Navigated back to https://www.python.org/ homepage
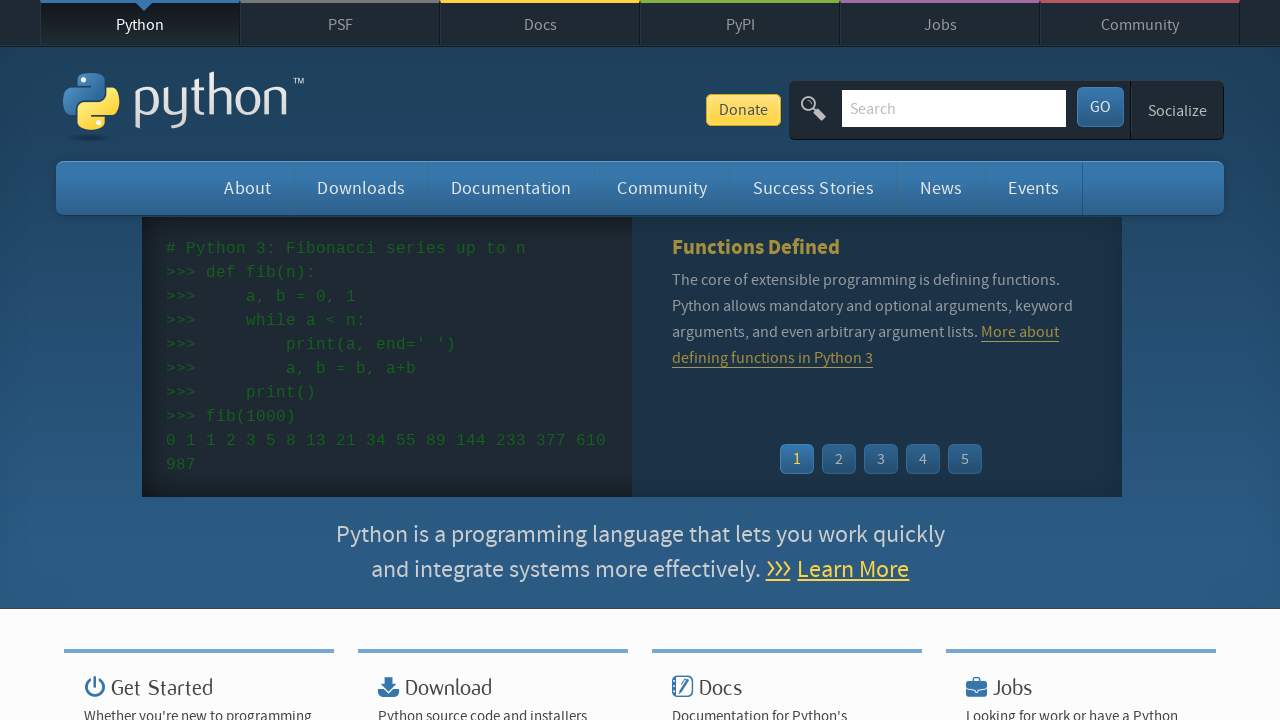

Verified About link is visible in main navigation
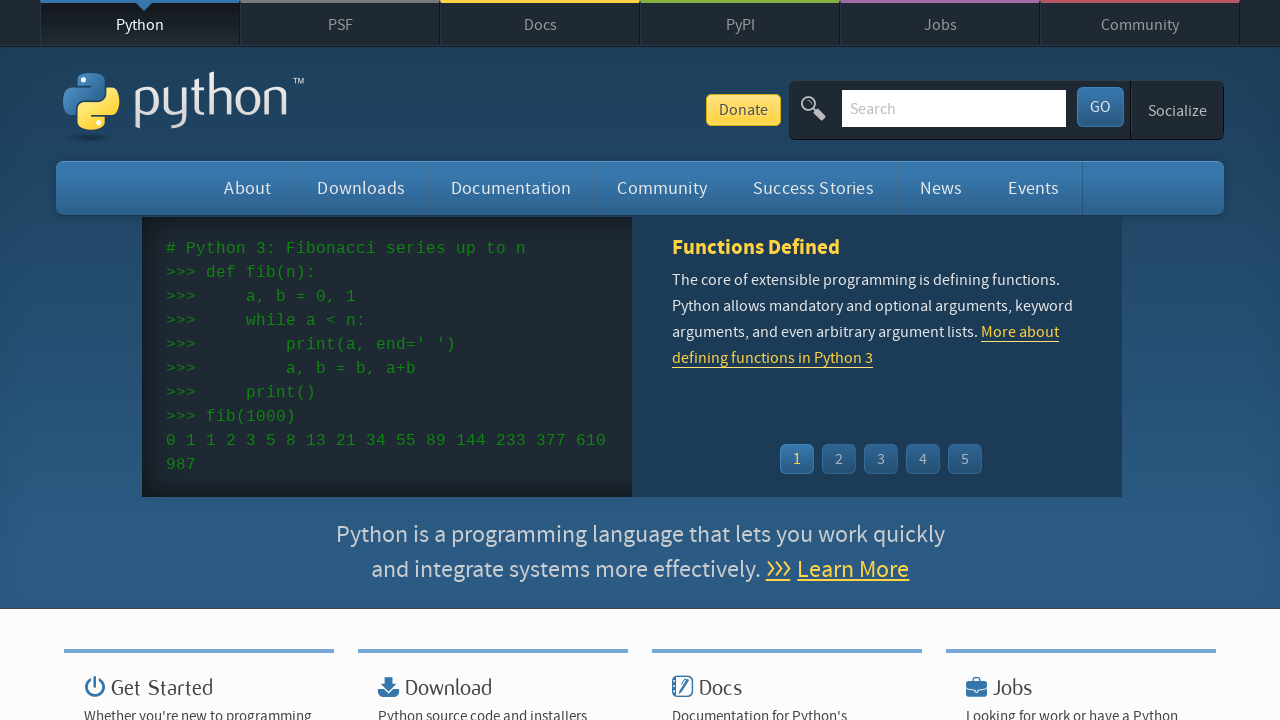

Verified Downloads link is visible in main navigation
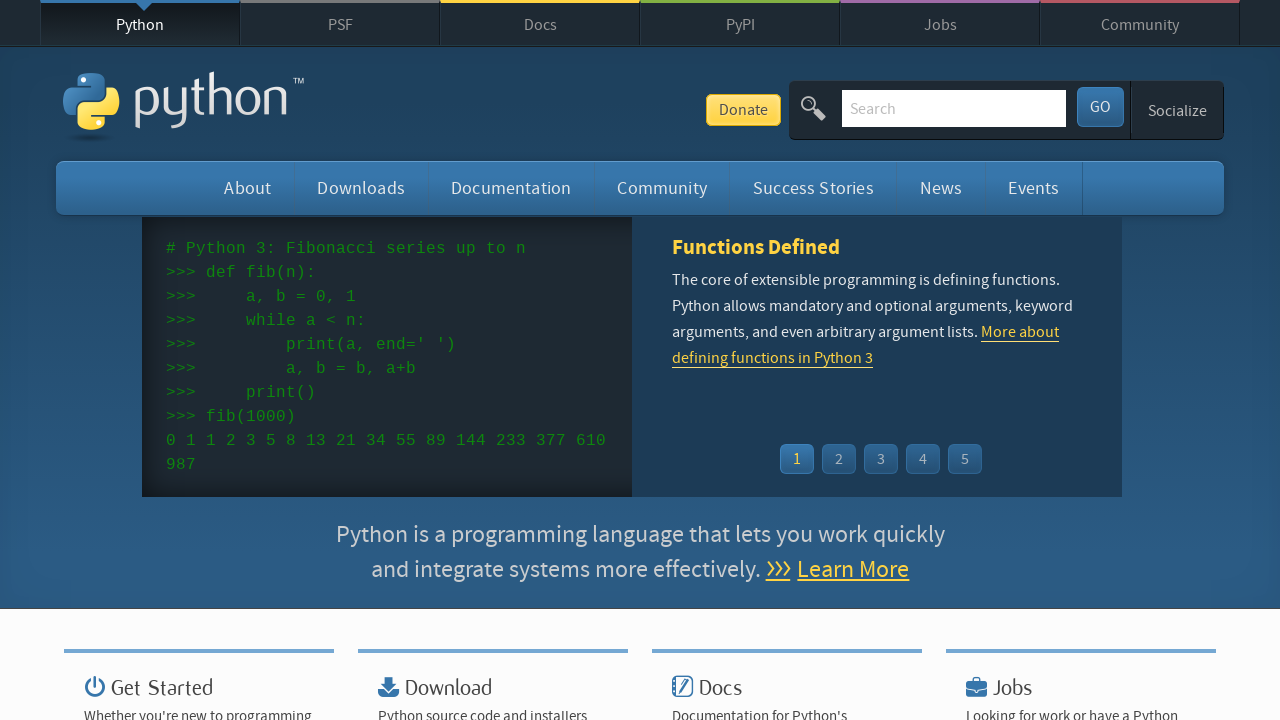

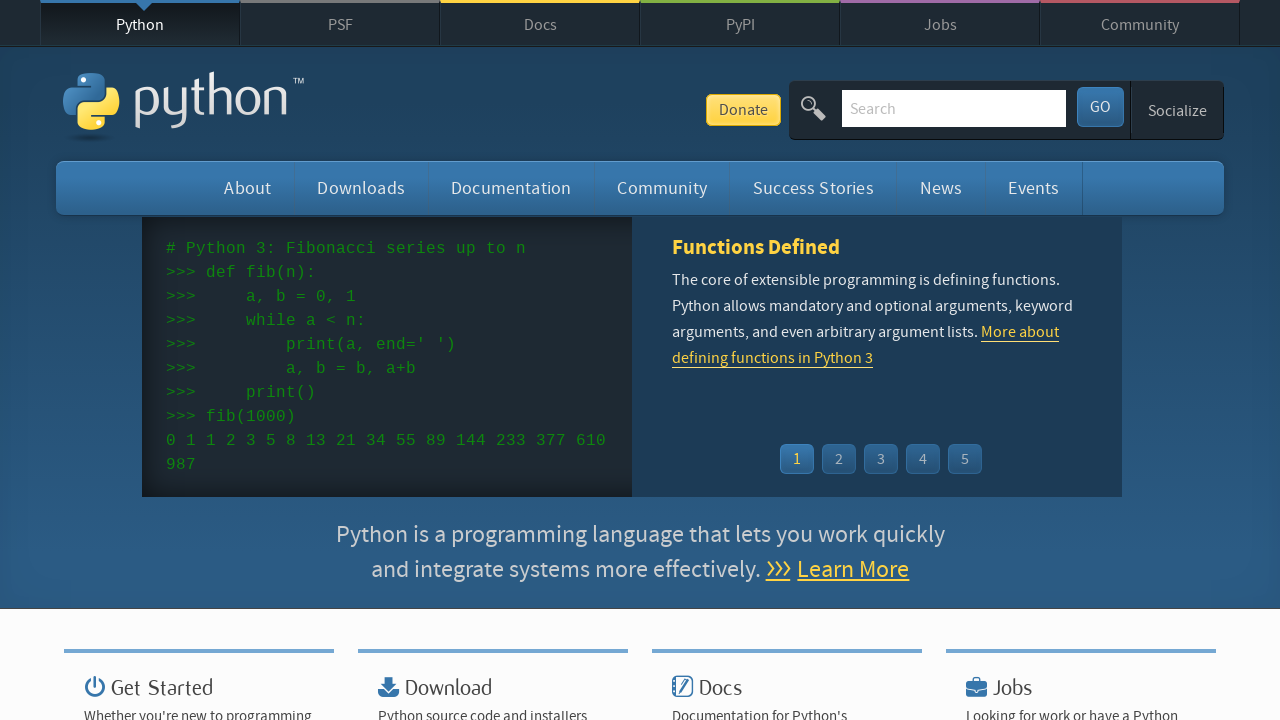